Tests that the back button works correctly with filter navigation

Starting URL: https://demo.playwright.dev/todomvc

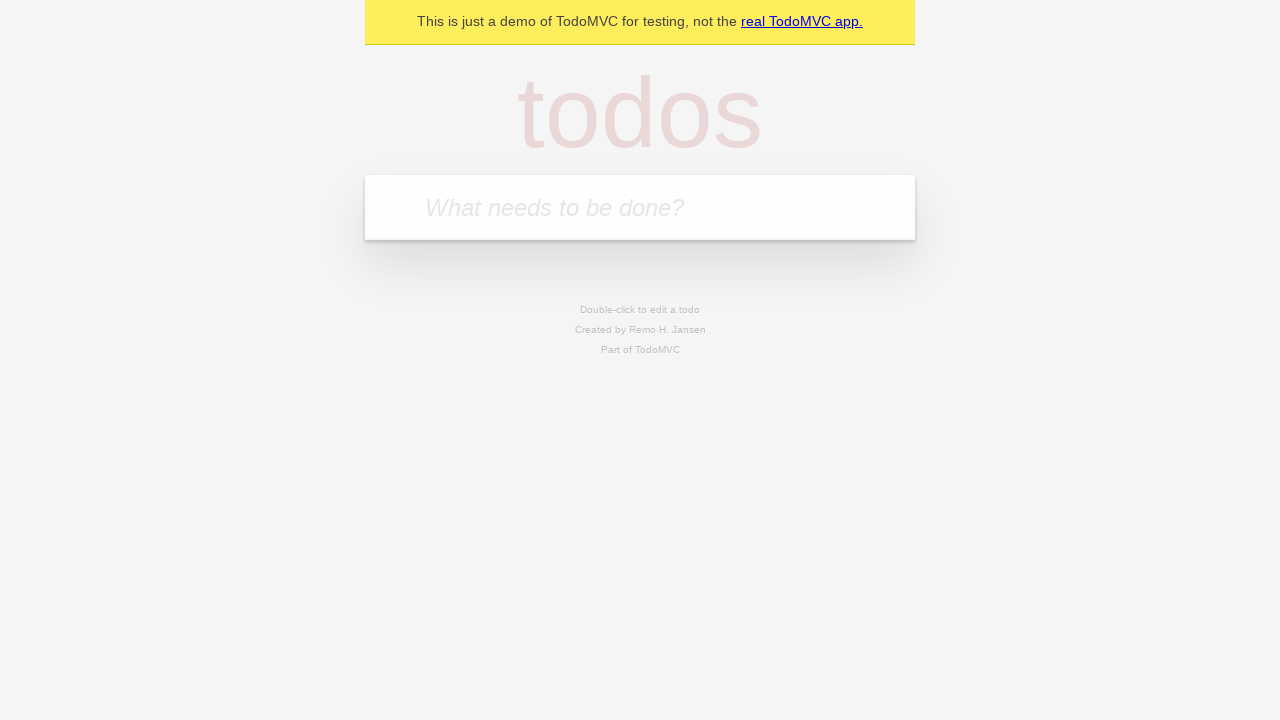

Filled first todo: 'buy some cheese' on internal:attr=[placeholder="What needs to be done?"i]
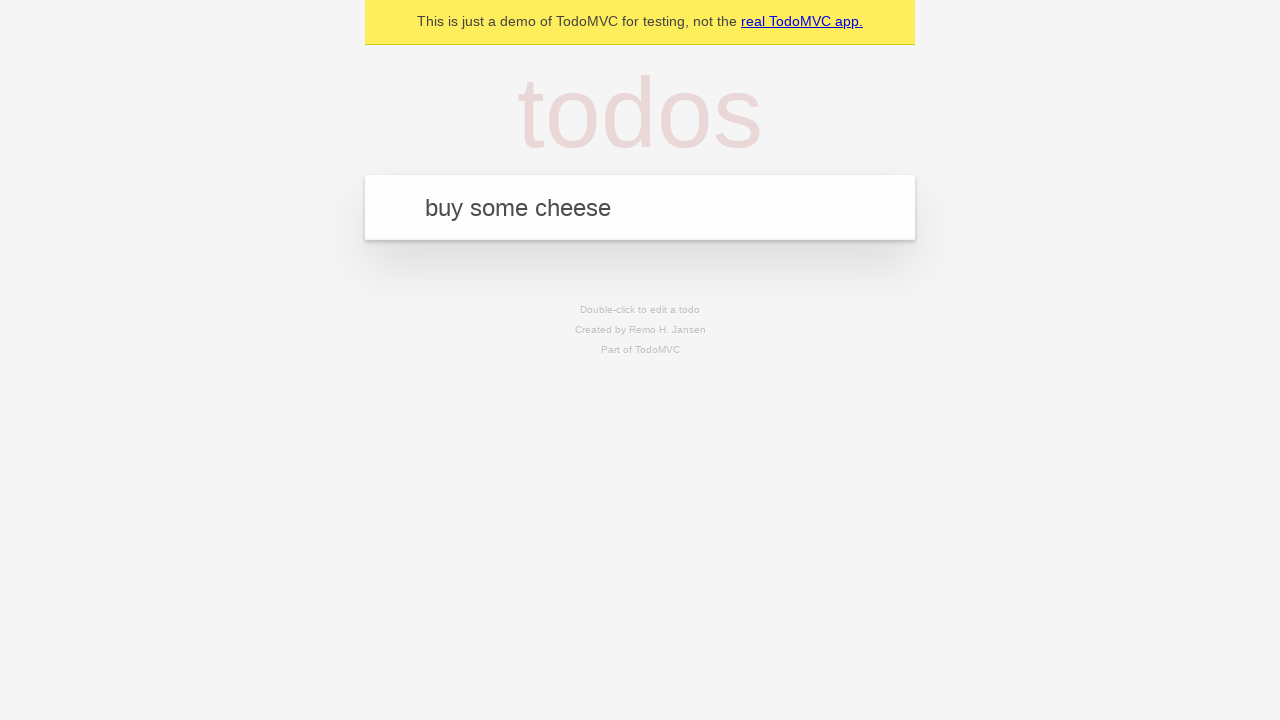

Pressed Enter to create first todo on internal:attr=[placeholder="What needs to be done?"i]
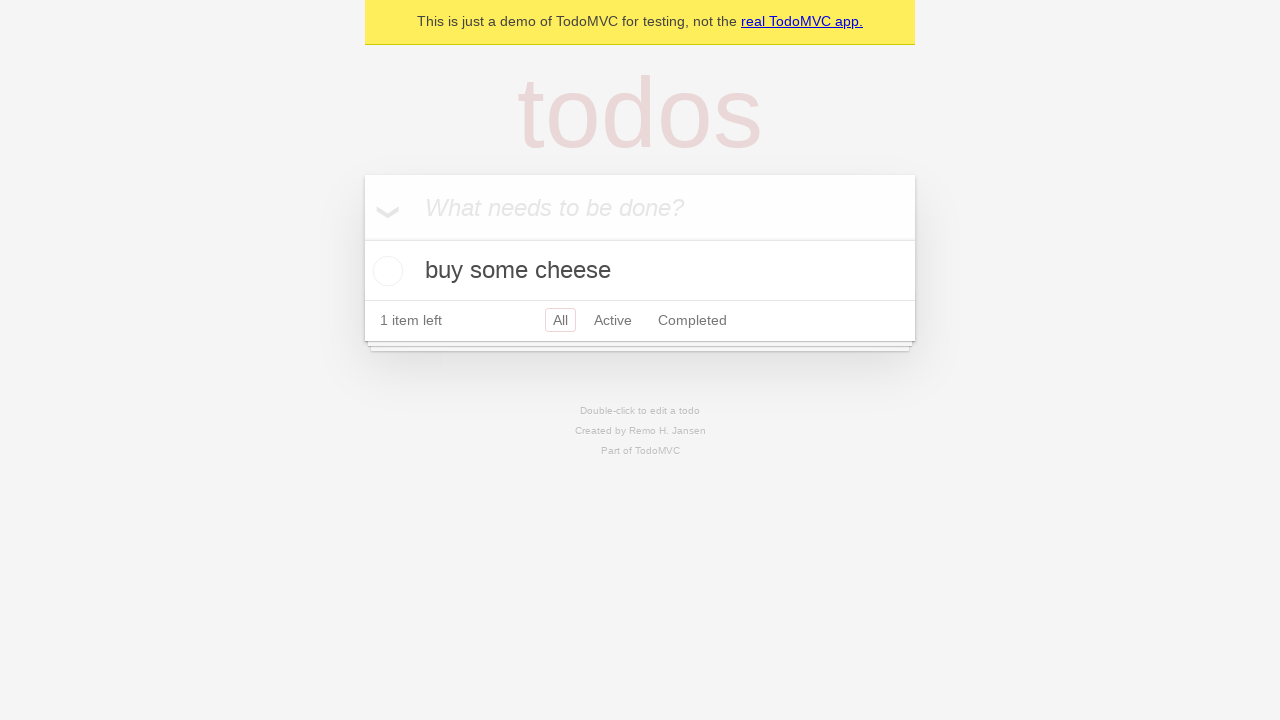

Filled second todo: 'feed the cat' on internal:attr=[placeholder="What needs to be done?"i]
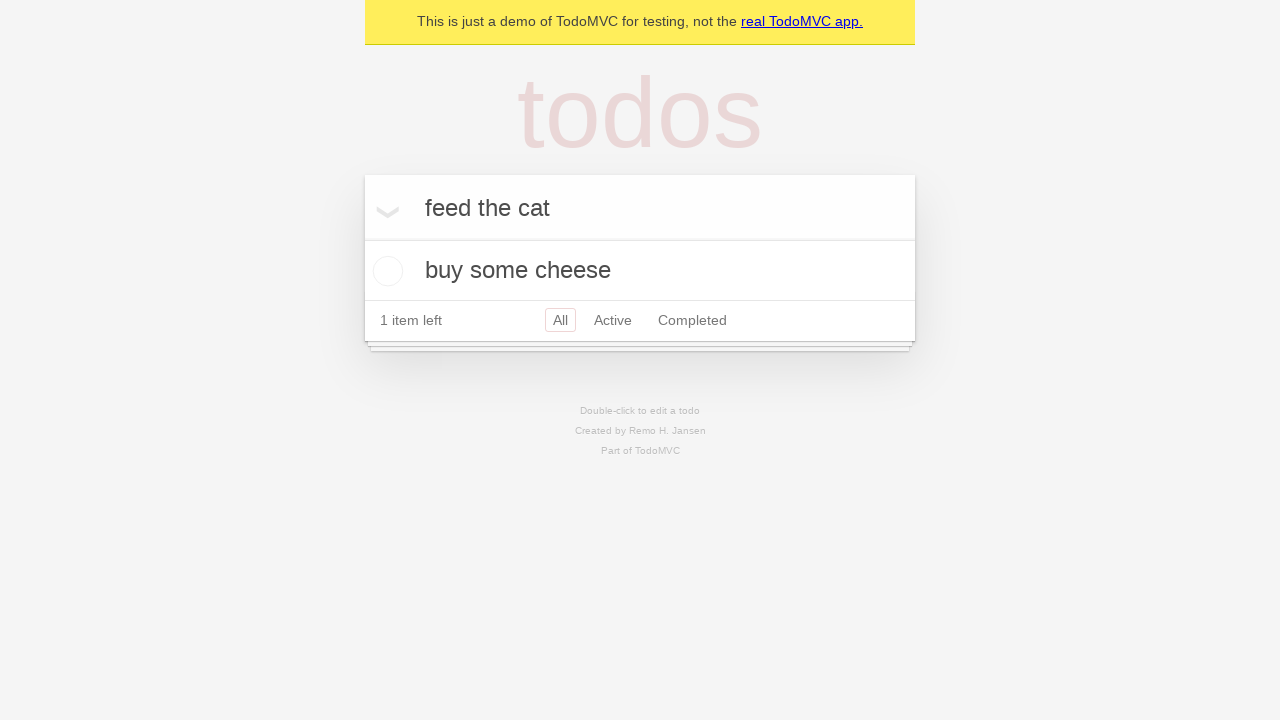

Pressed Enter to create second todo on internal:attr=[placeholder="What needs to be done?"i]
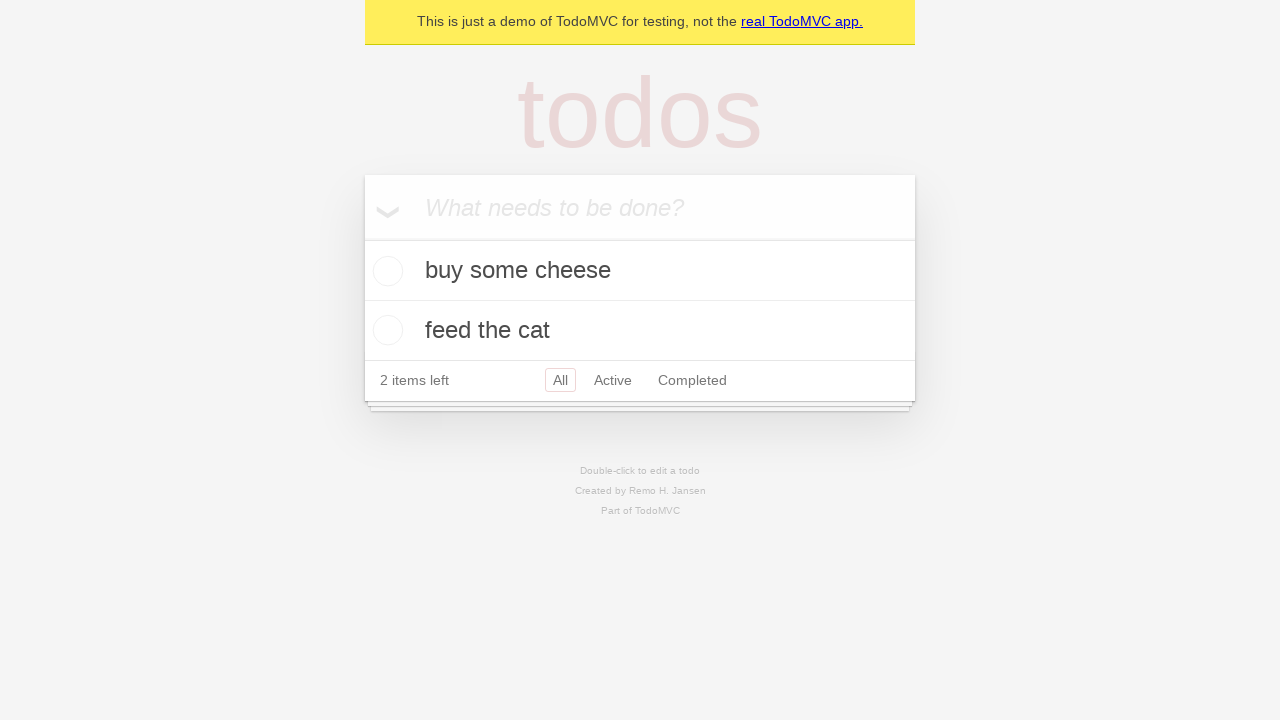

Filled third todo: 'book a doctors appointment' on internal:attr=[placeholder="What needs to be done?"i]
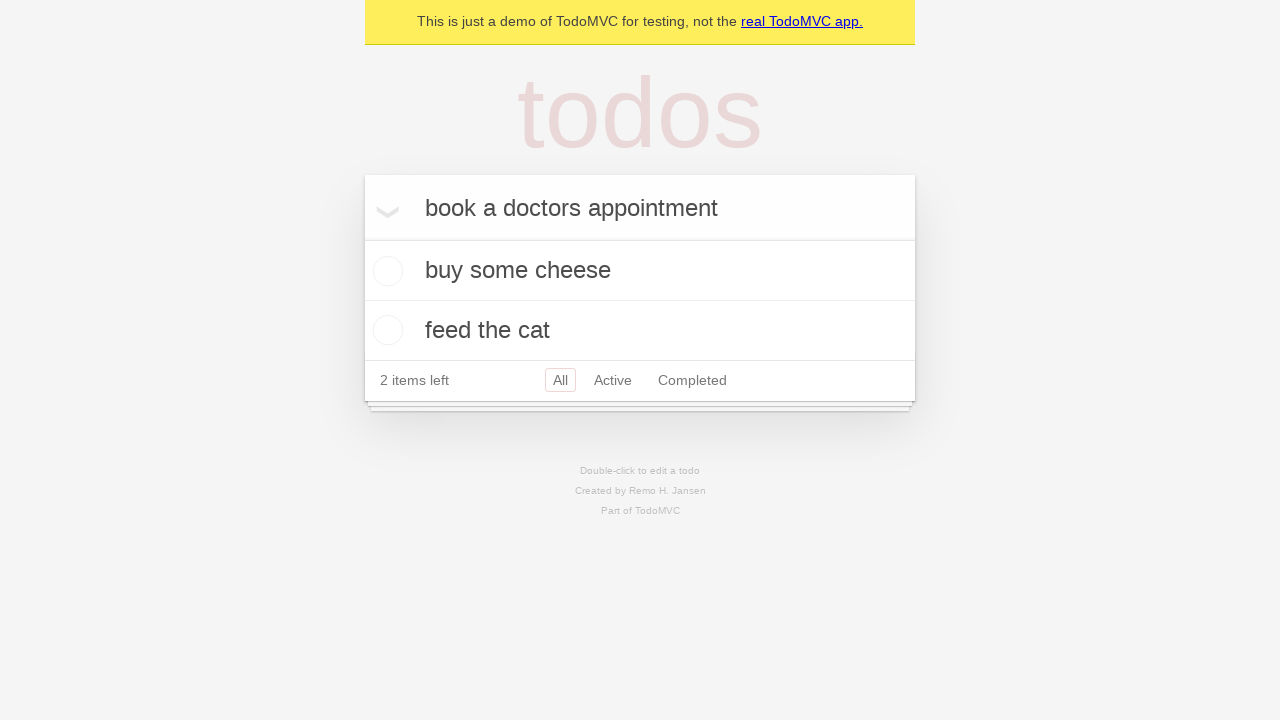

Pressed Enter to create third todo on internal:attr=[placeholder="What needs to be done?"i]
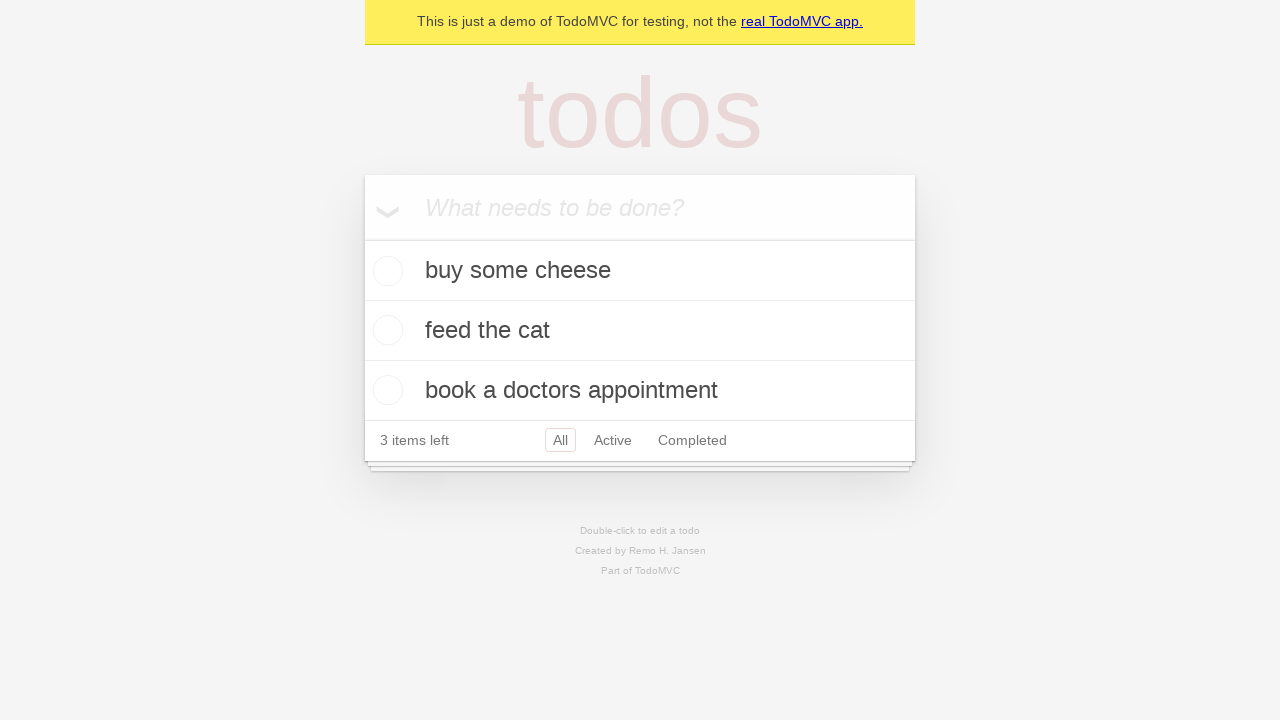

Checked the second todo item as completed at (385, 330) on internal:testid=[data-testid="todo-item"s] >> nth=1 >> internal:role=checkbox
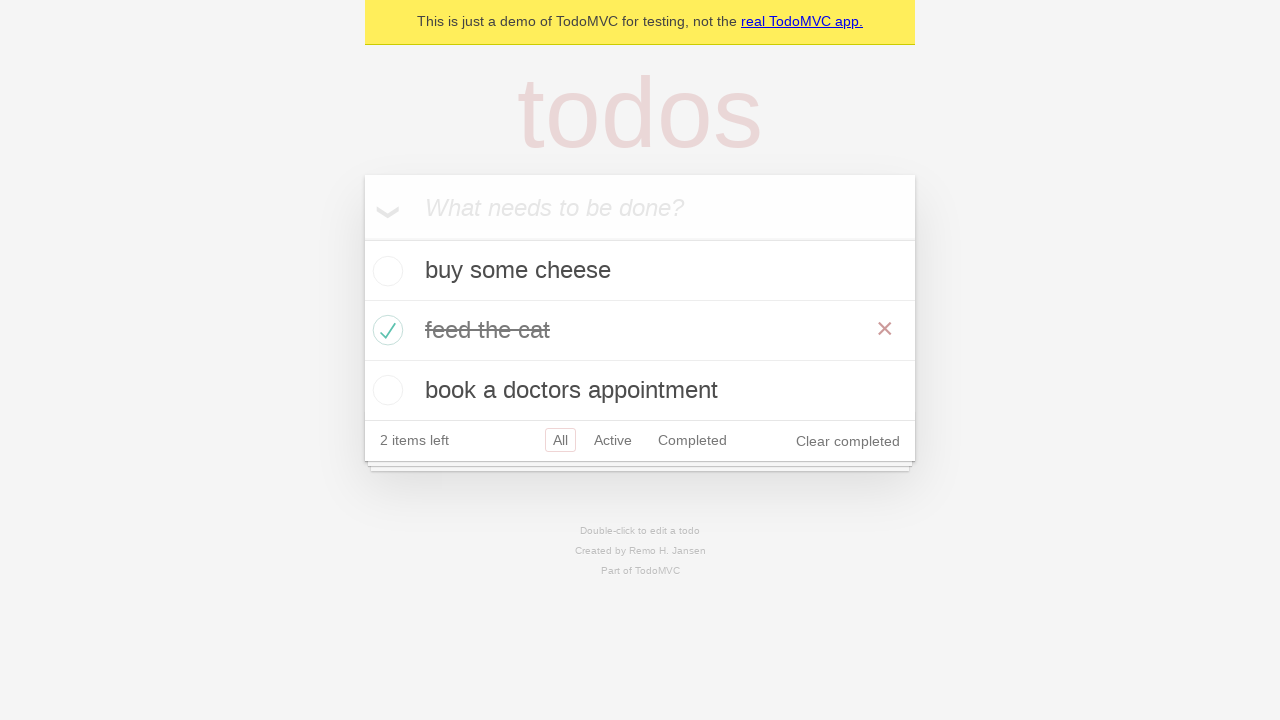

Clicked 'All' filter link at (560, 440) on internal:role=link[name="All"i]
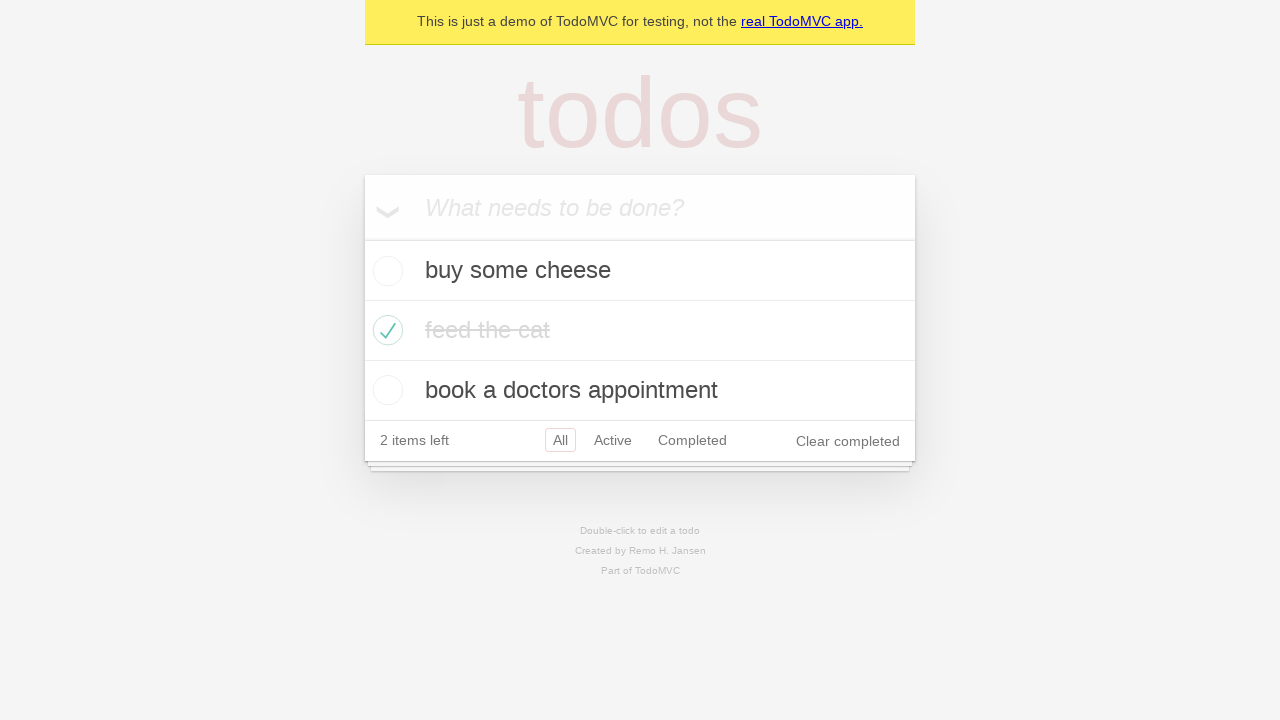

Clicked 'Active' filter link at (613, 440) on internal:role=link[name="Active"i]
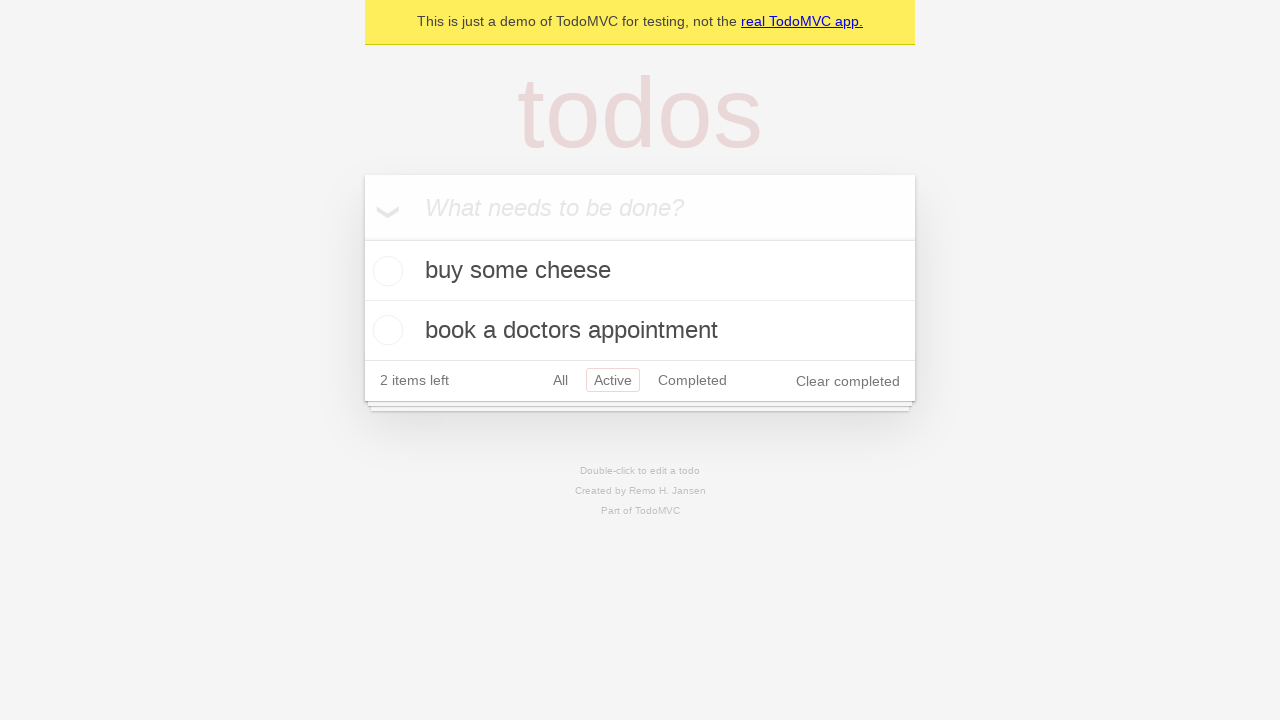

Clicked 'Completed' filter link at (692, 380) on internal:role=link[name="Completed"i]
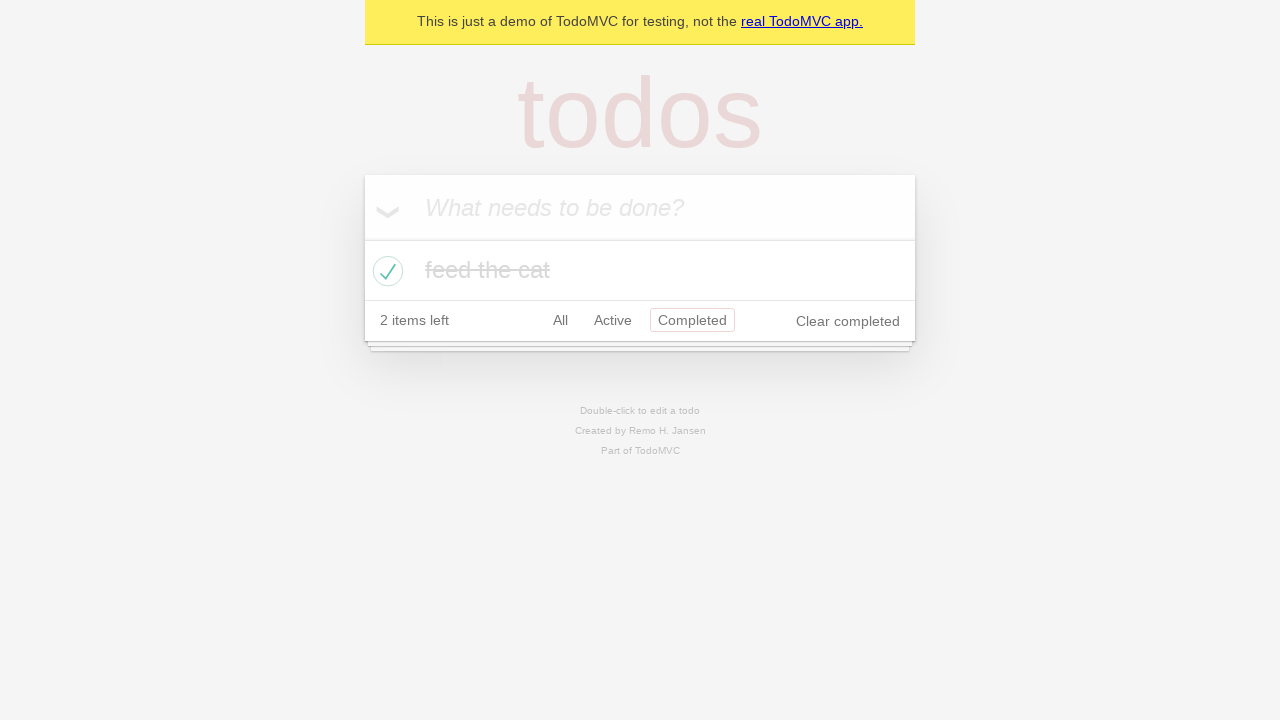

Navigated back once using browser back button
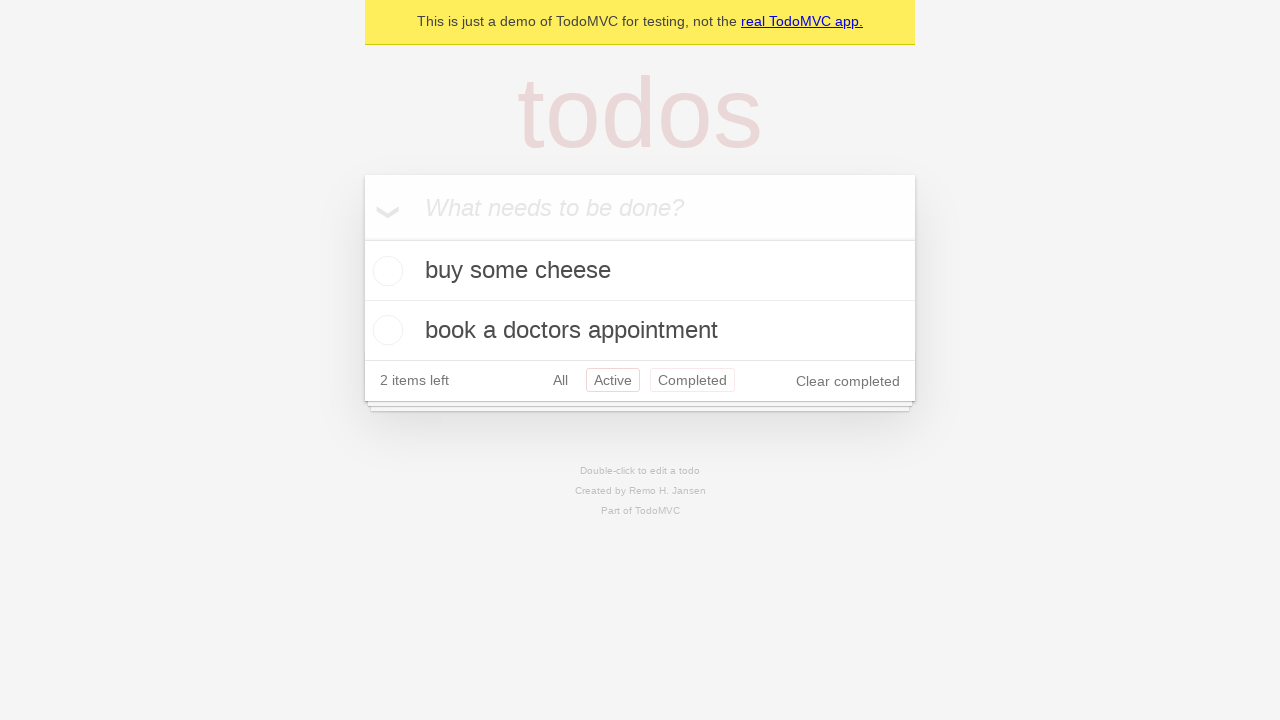

Navigated back a second time using browser back button
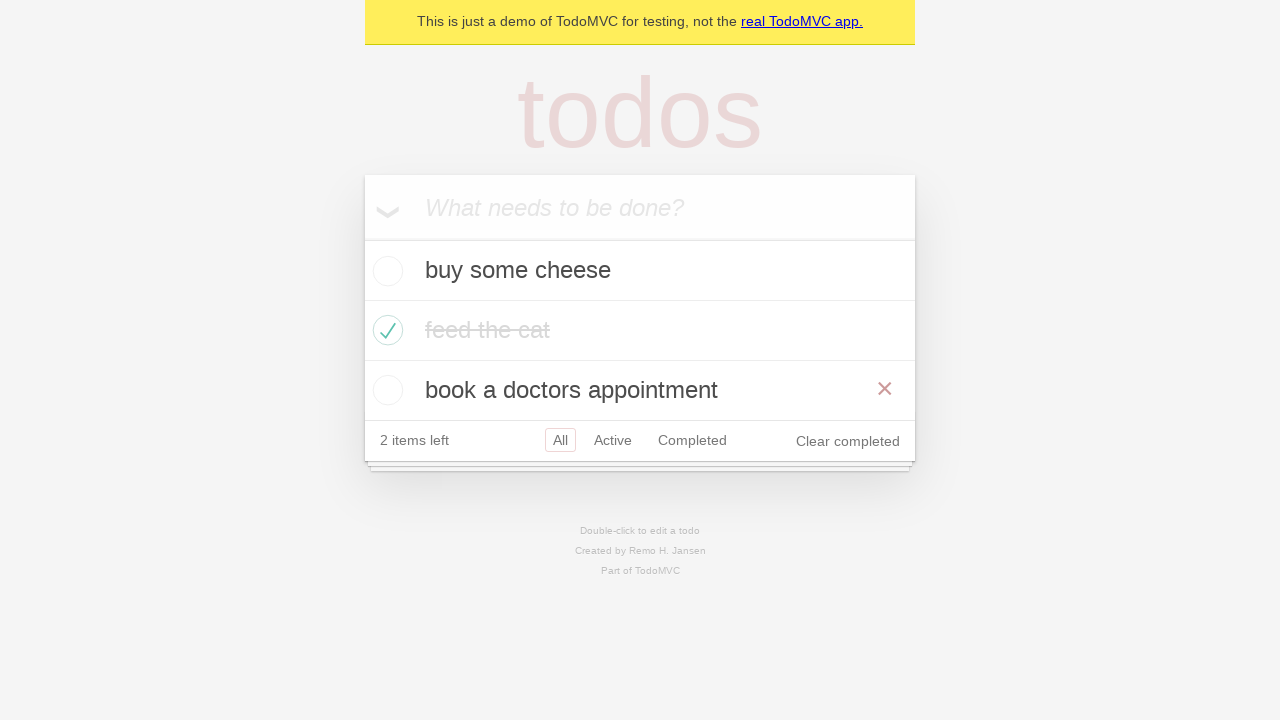

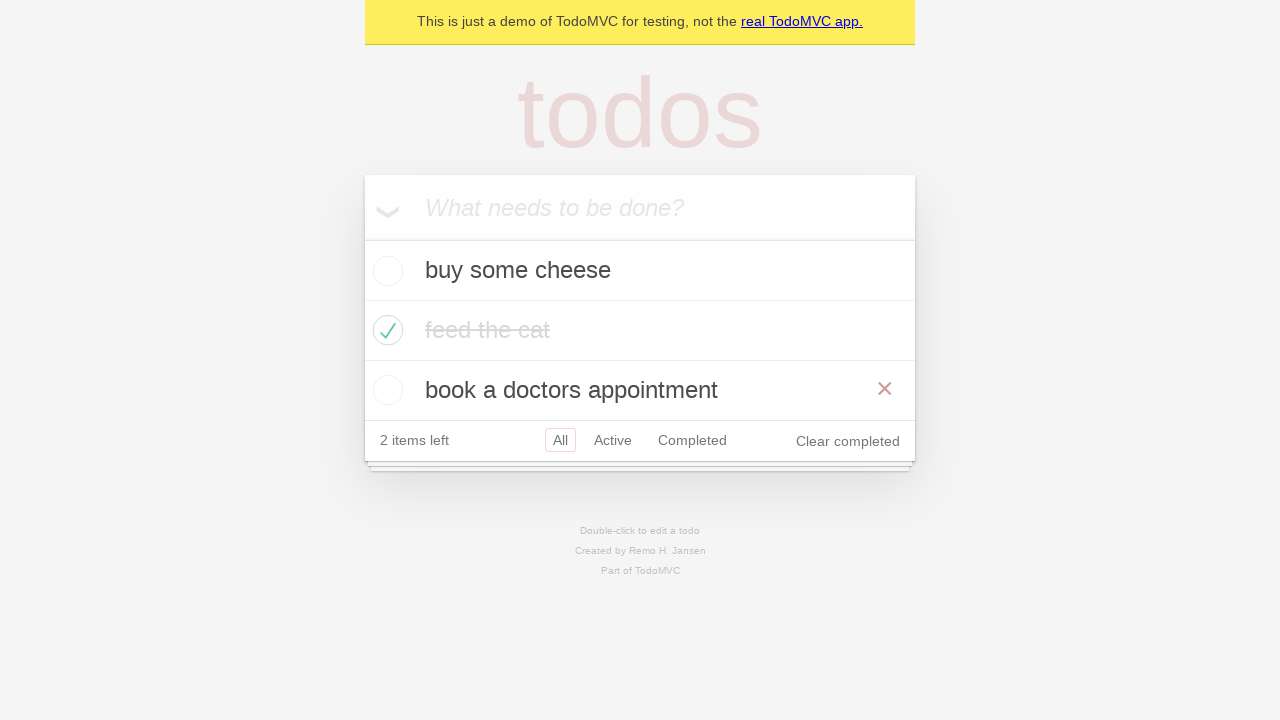